Tests iframe handling by navigating to a frames demo page, scrolling down, switching to an iframe, and filling a text input field

Starting URL: https://demo.automationtesting.in/Frames.html

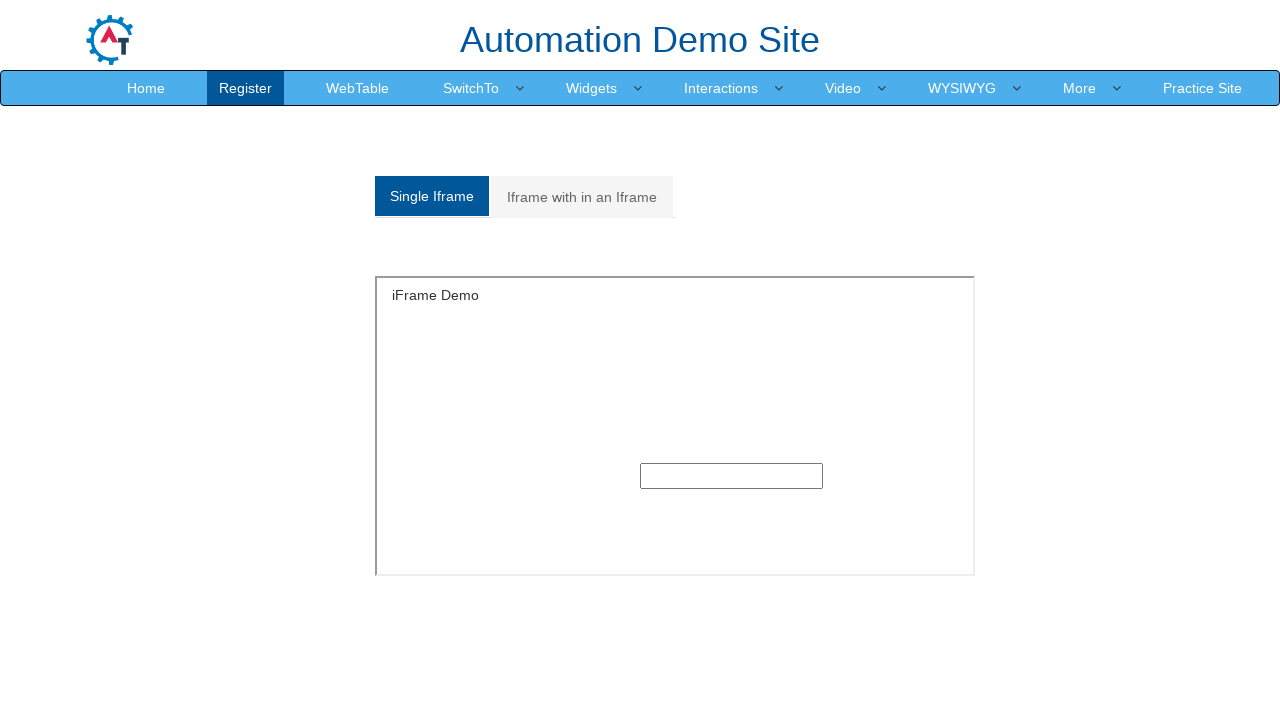

Navigated to frames demo page
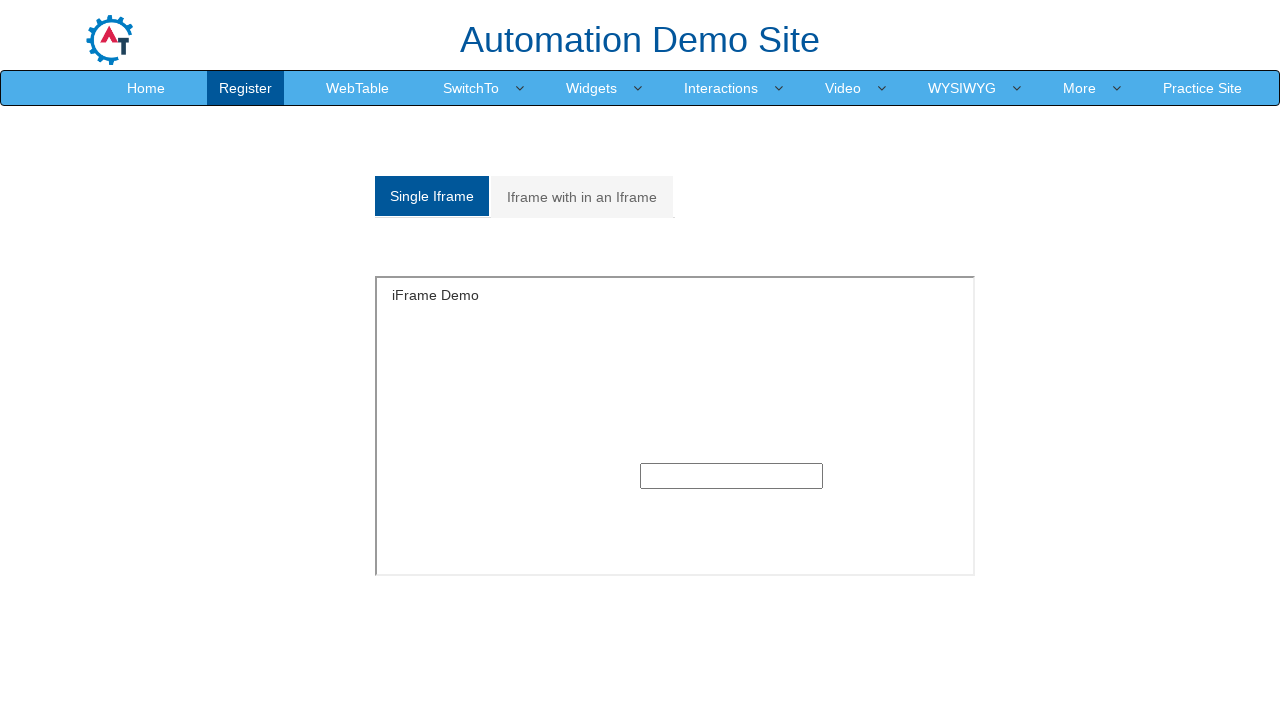

Pressed ArrowDown key (scroll 1/4)
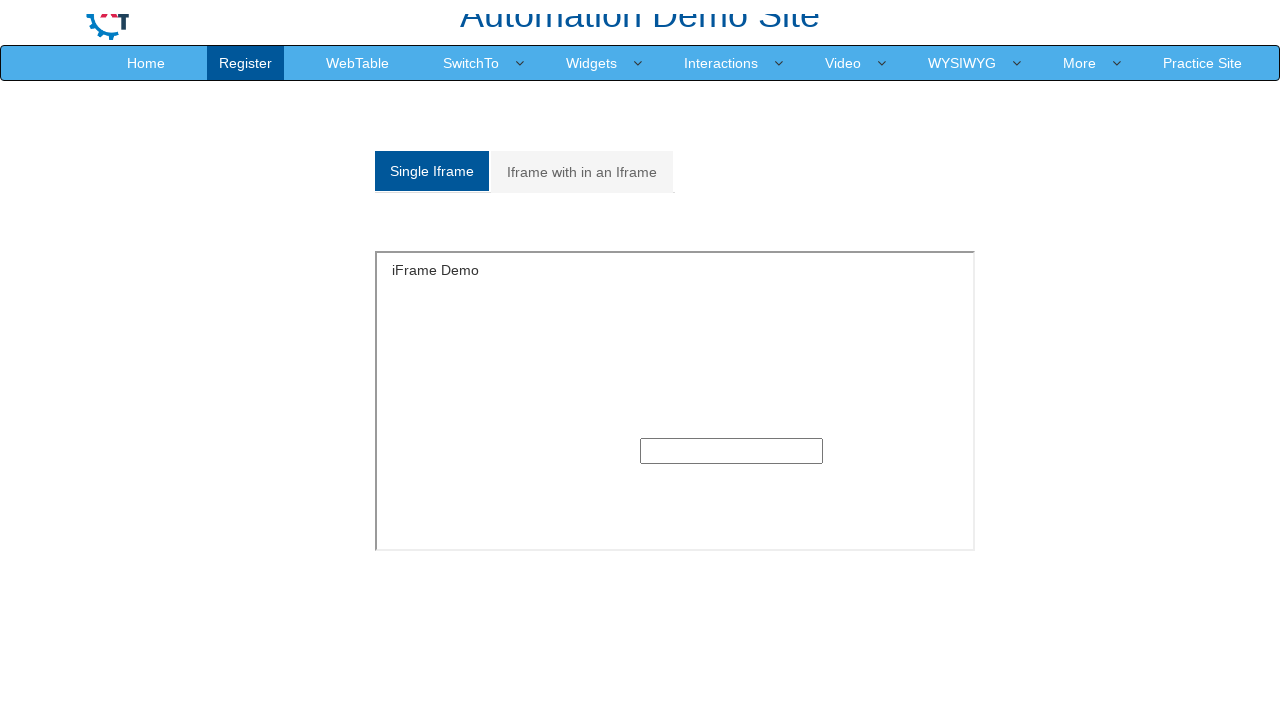

Pressed ArrowDown key (scroll 2/4)
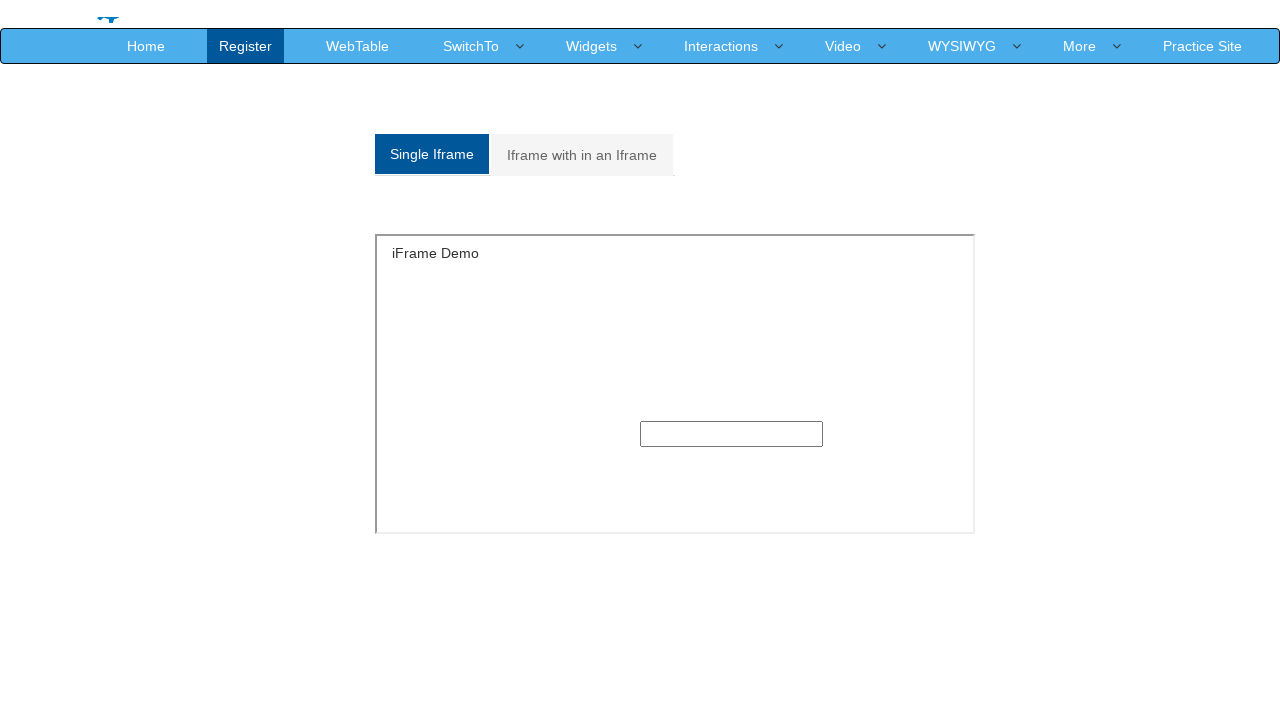

Pressed ArrowDown key (scroll 3/4)
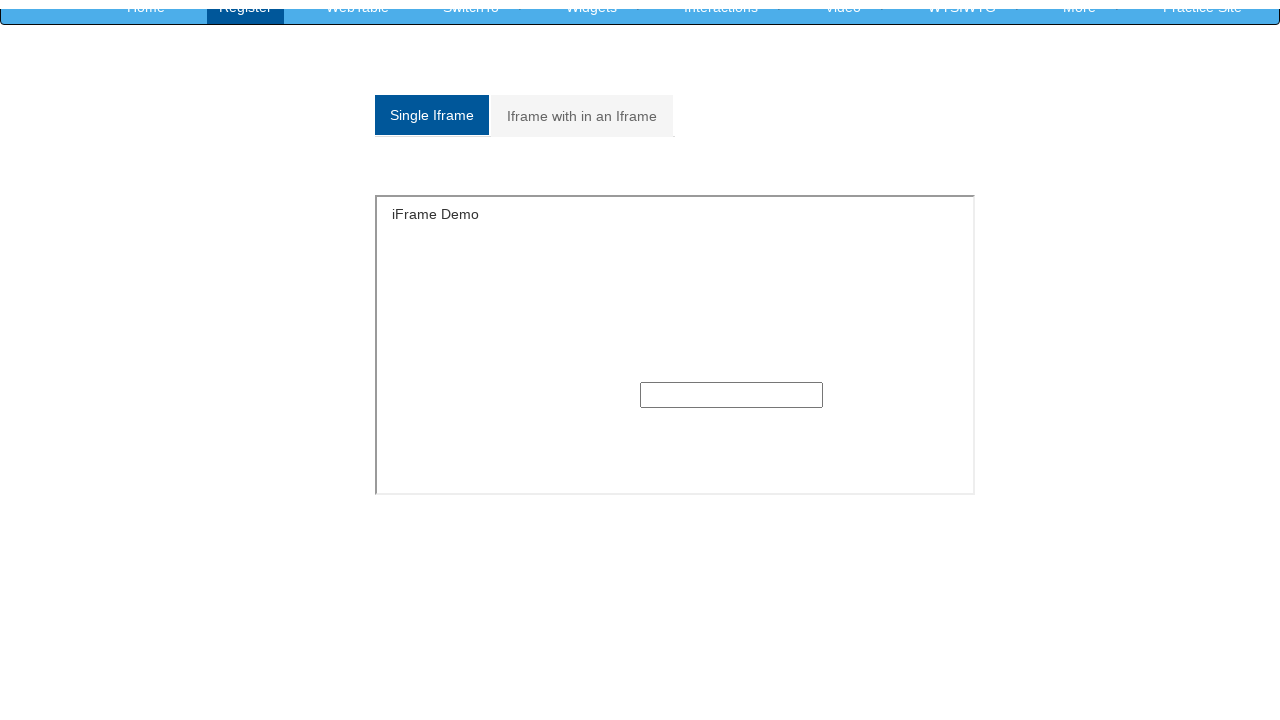

Pressed ArrowDown key (scroll 4/4)
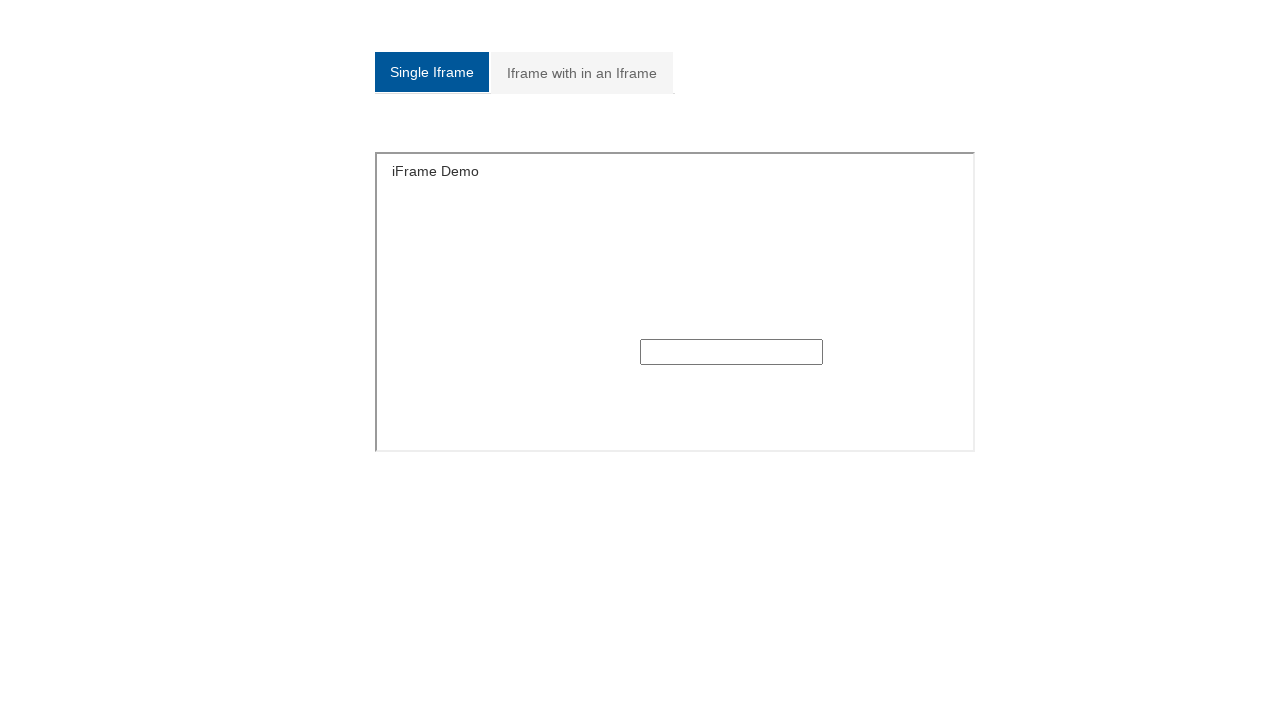

Located iframe with id 'singleframe'
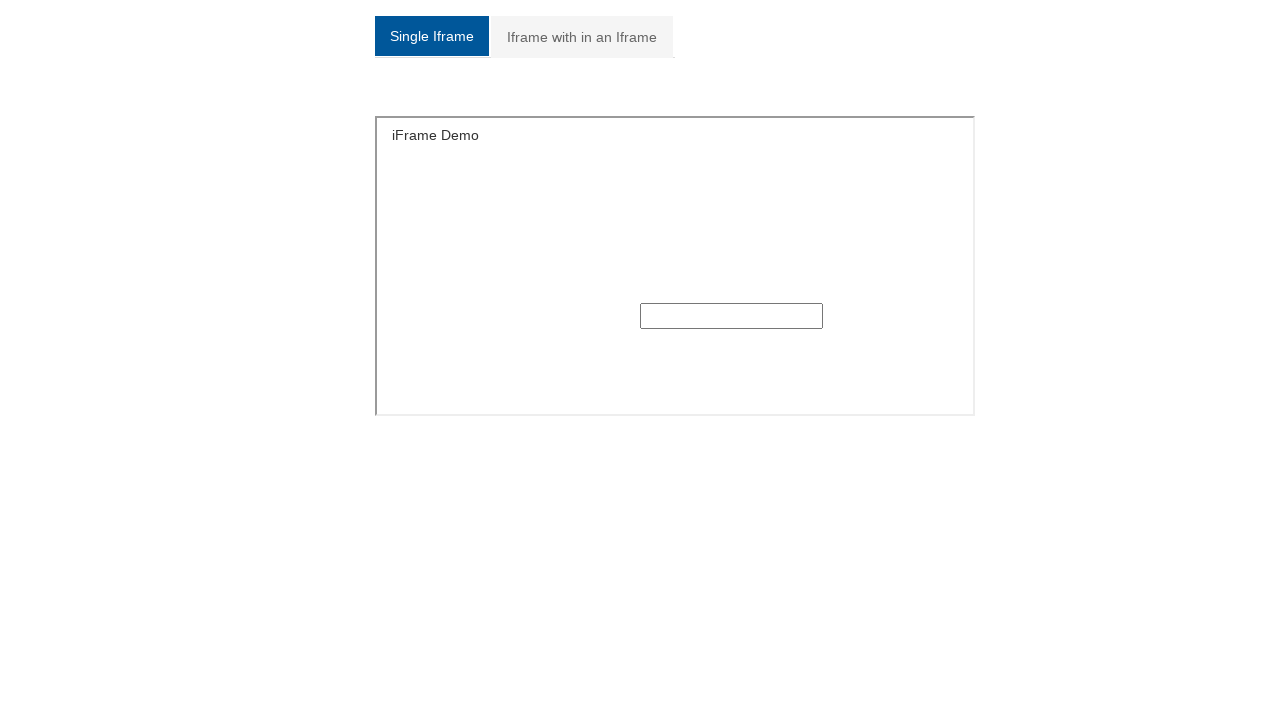

Filled text input field in iframe with 'Chandhu' on #singleframe >> internal:control=enter-frame >> input[type='text'] >> nth=0
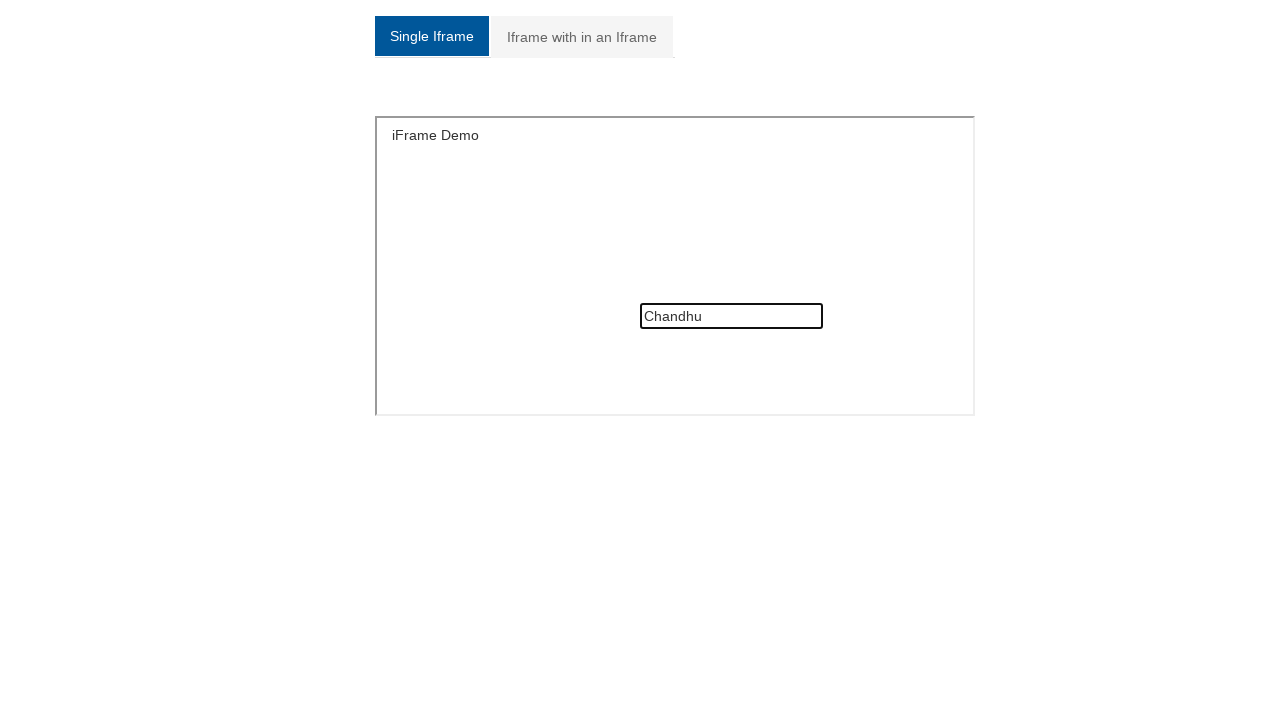

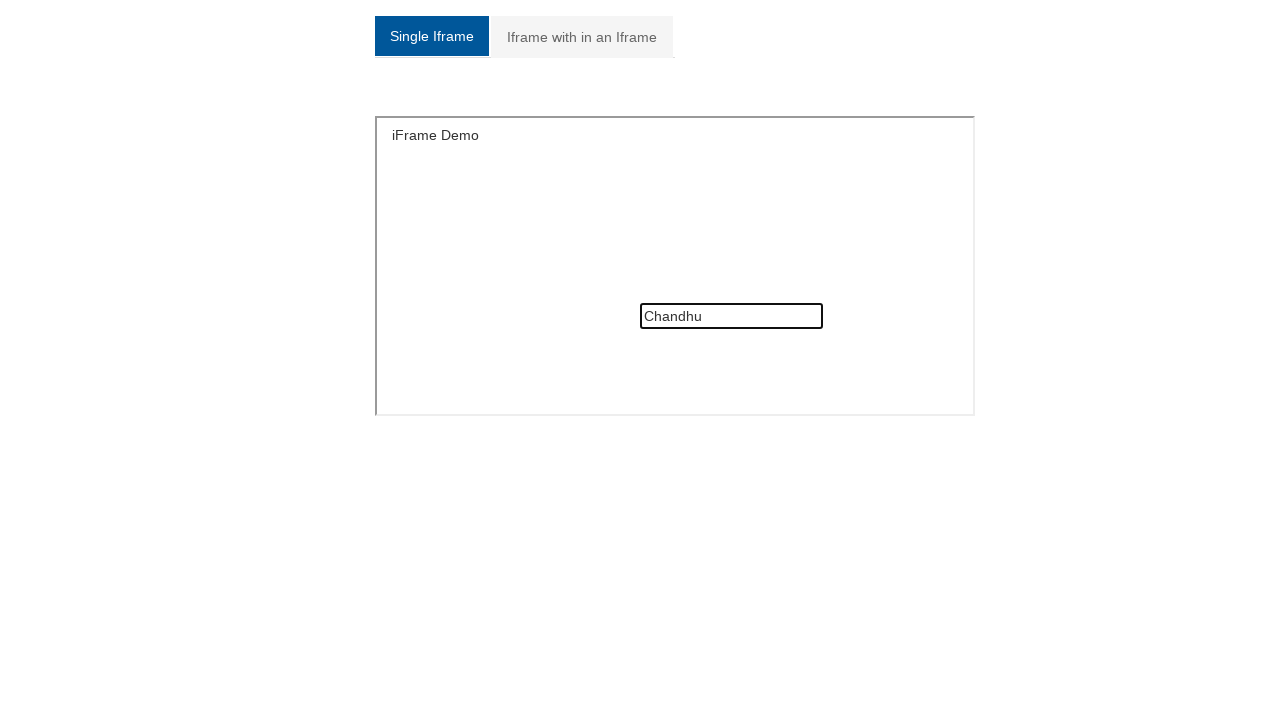